Navigates to the Demoblaze demo e-commerce site and verifies that product elements are present on the page by locating product cards.

Starting URL: https://www.demoblaze.com/index.html

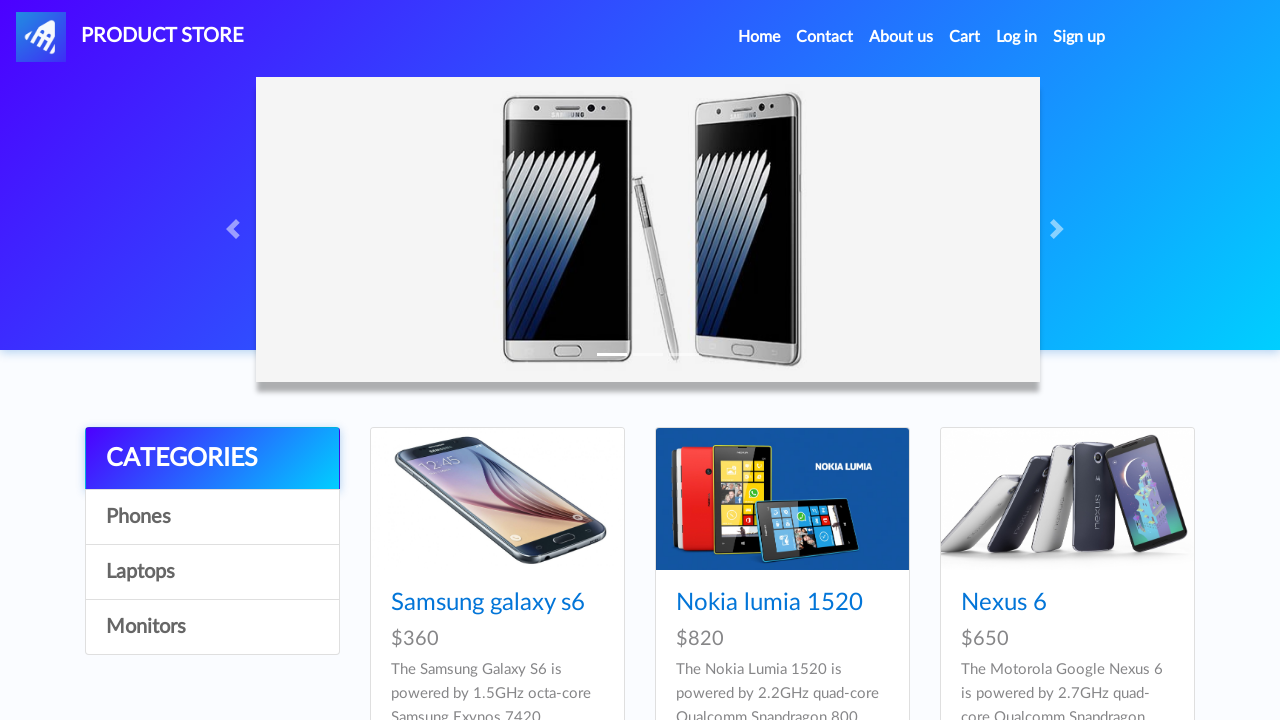

Product container loaded on Demoblaze site
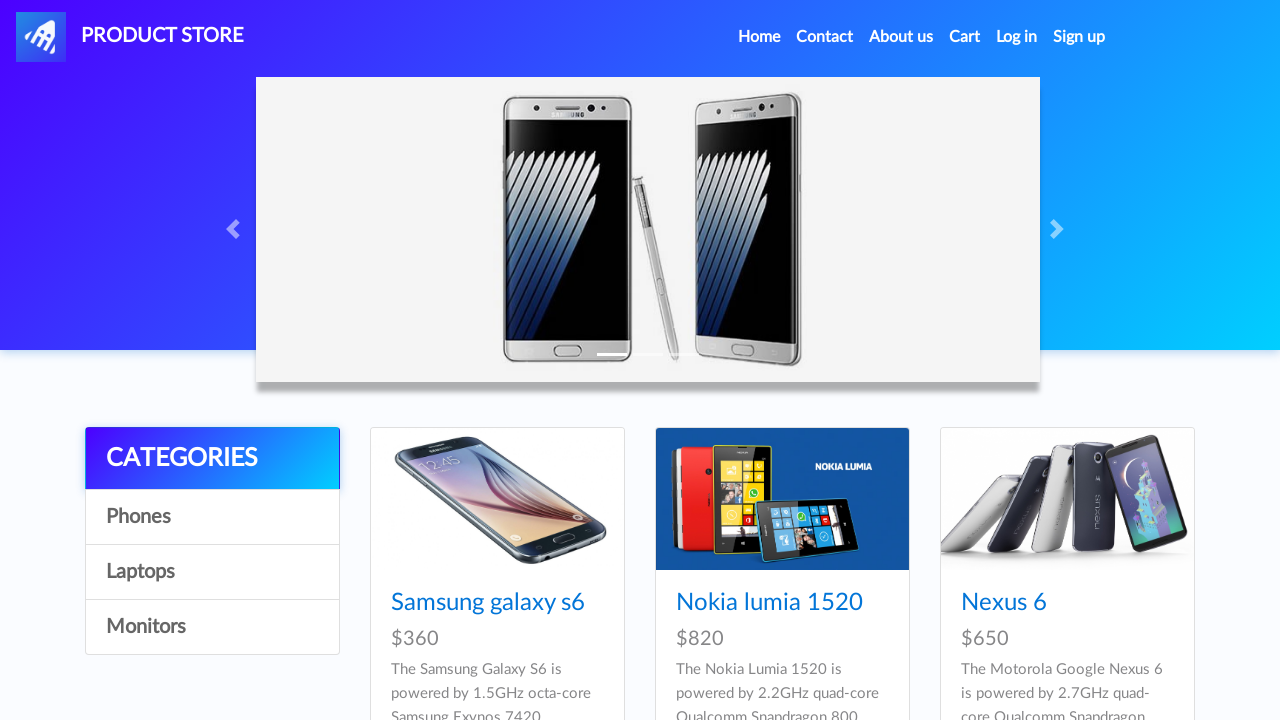

Located product card elements on the page
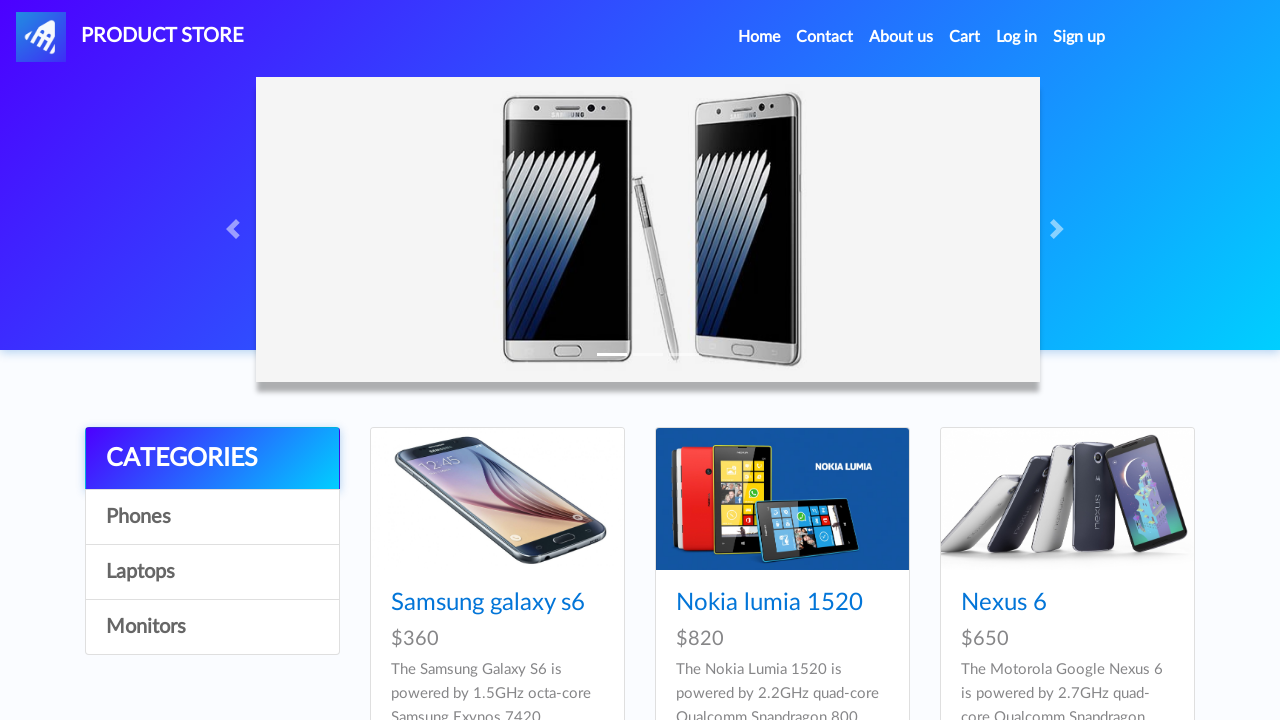

Product element is visible and verified
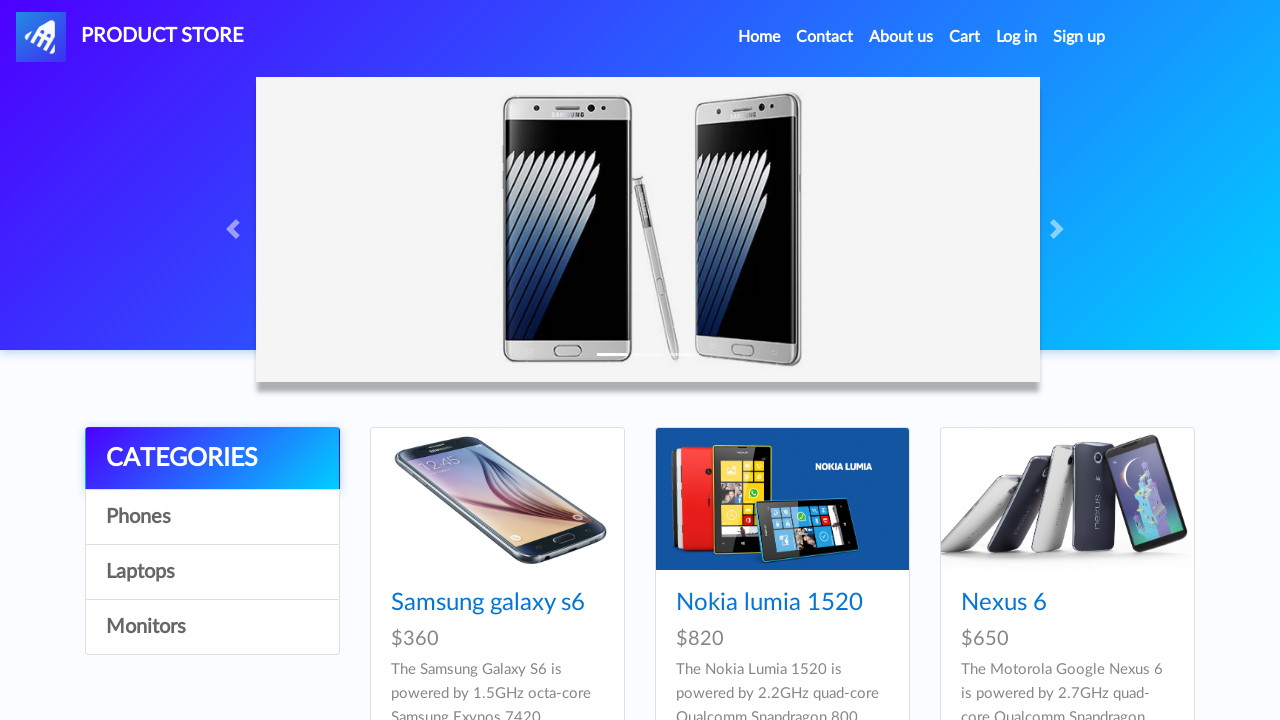

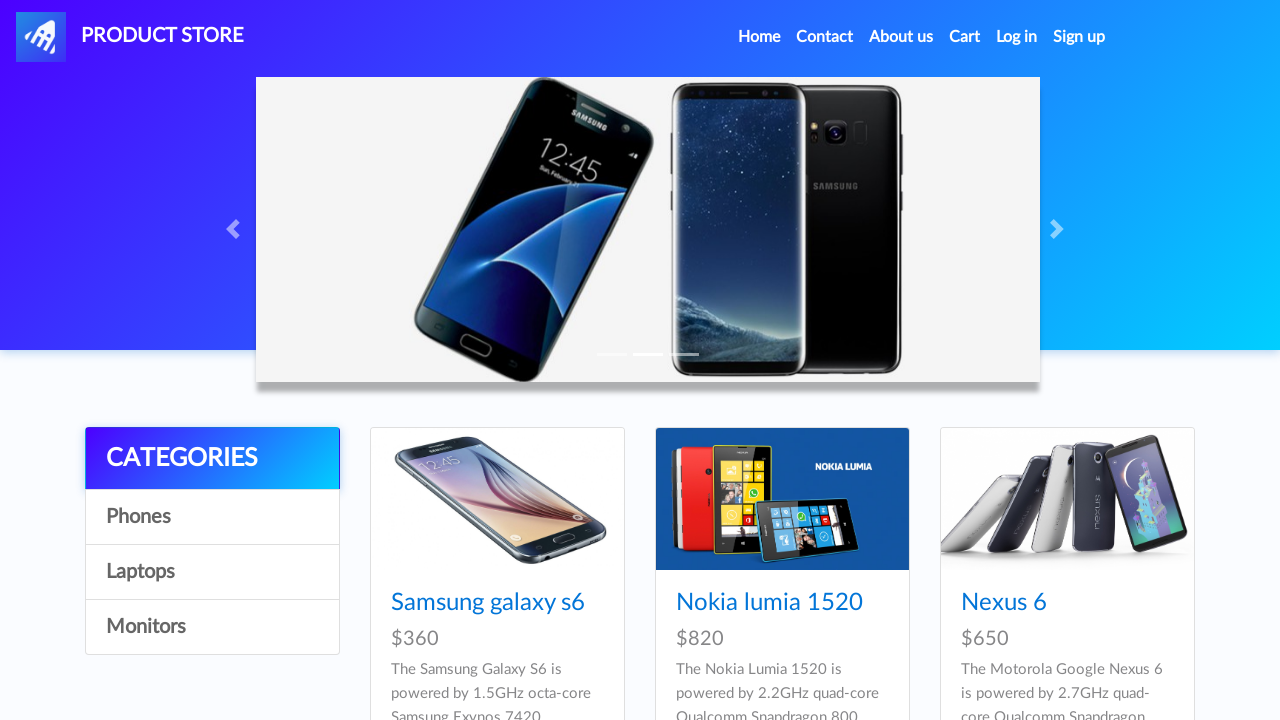